Tests password generation with a very long master password (201 characters)

Starting URL: http://angel.net/~nic/passwd.current.html

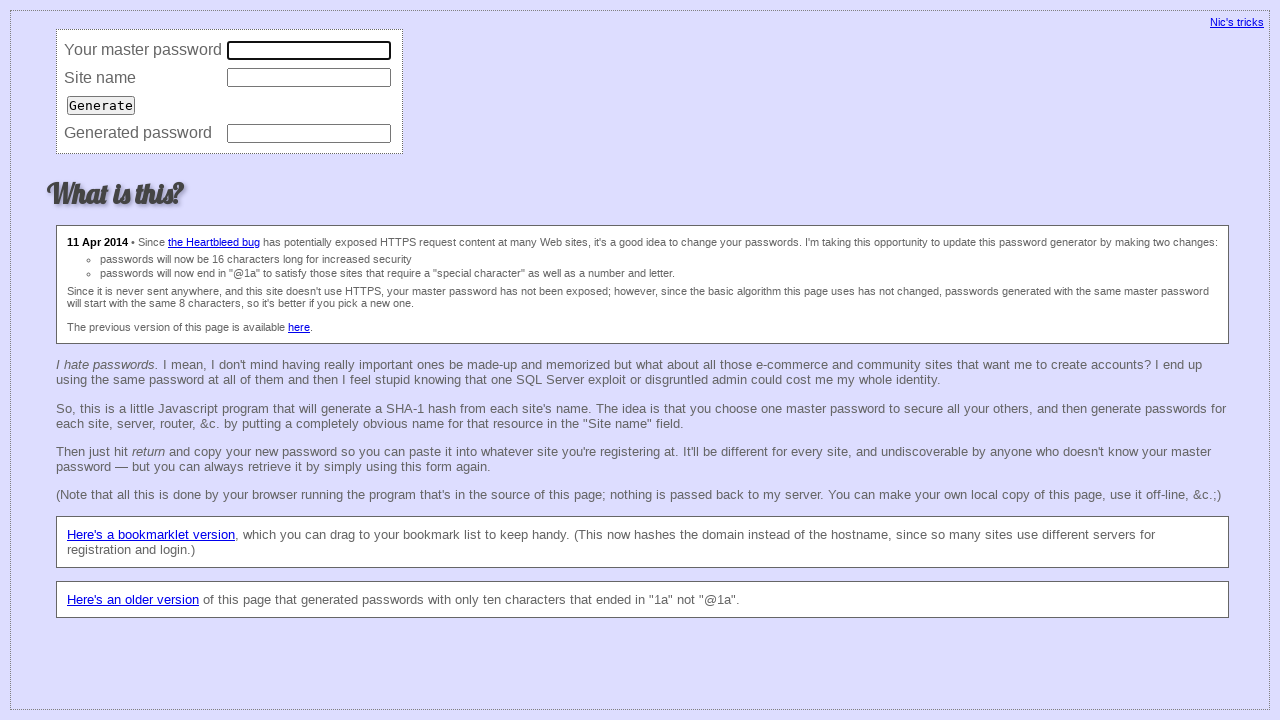

Filled master password field with 201-character string of '1's on //*[@name='master' and @type='password']
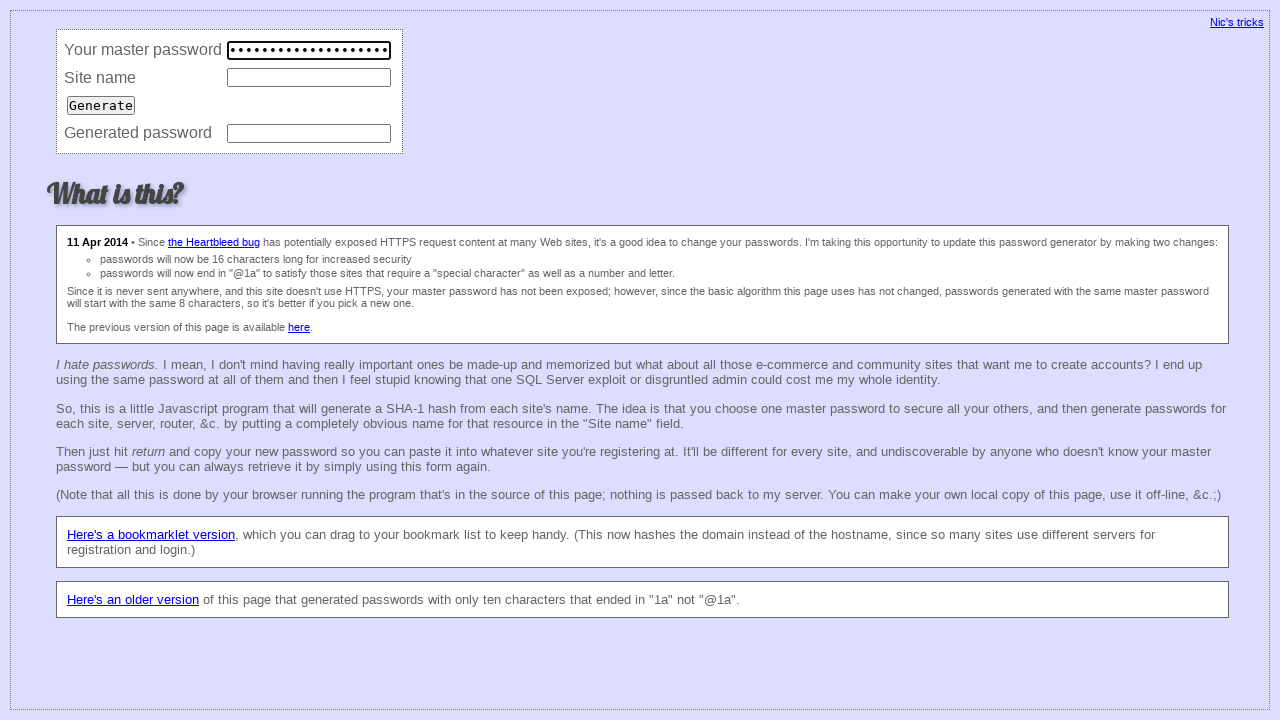

Left site name field empty on //*[@name='site']
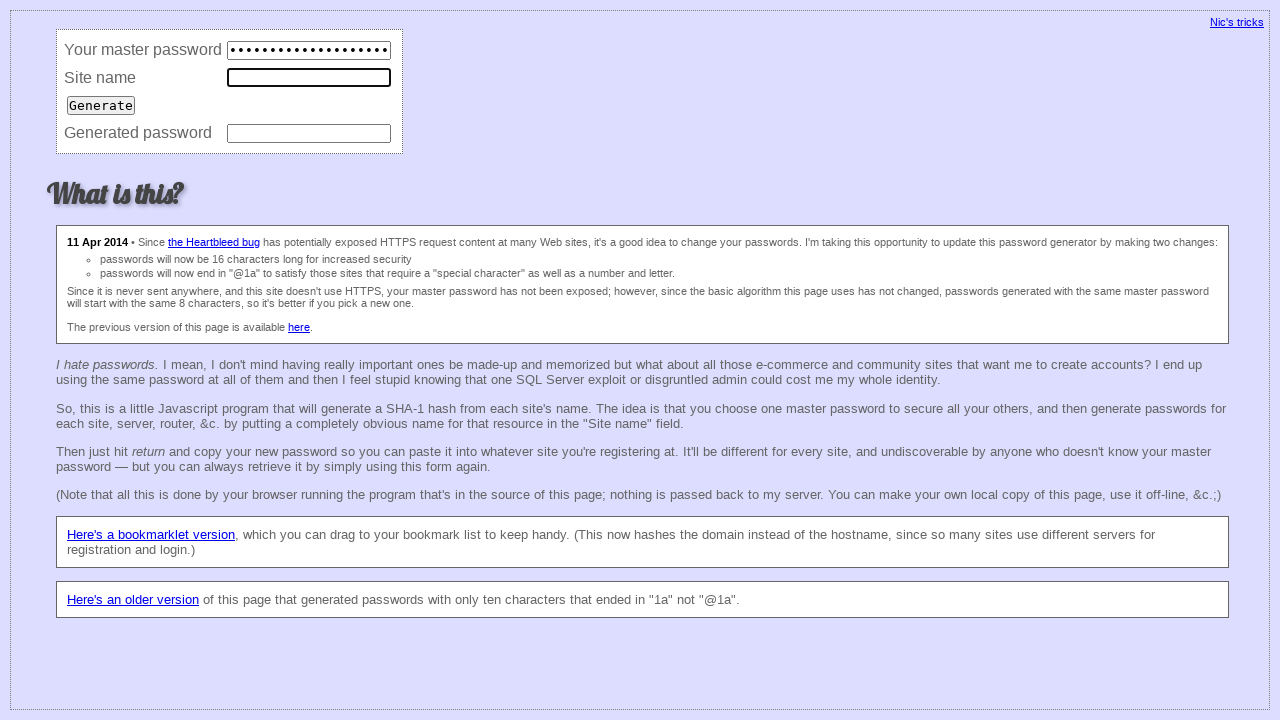

Clicked Generate button to generate password at (101, 105) on xpath=//*[@type='submit' and @value='Generate']
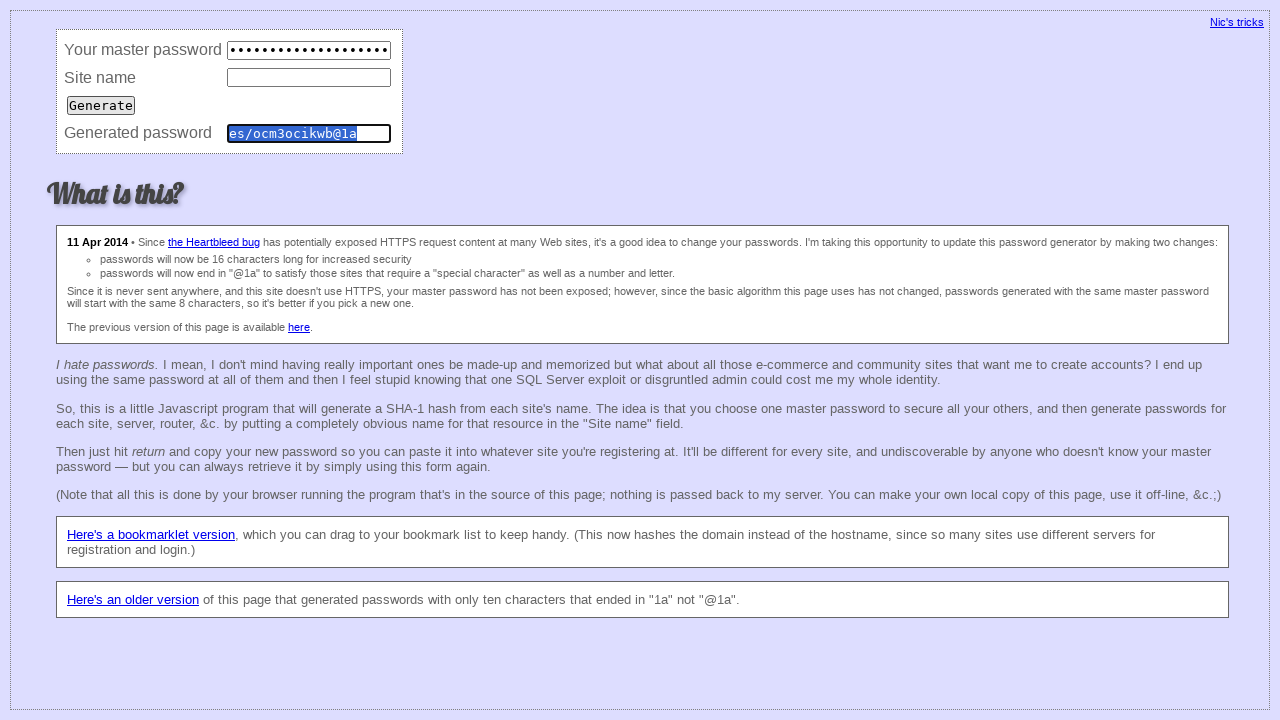

Password field appeared after generation
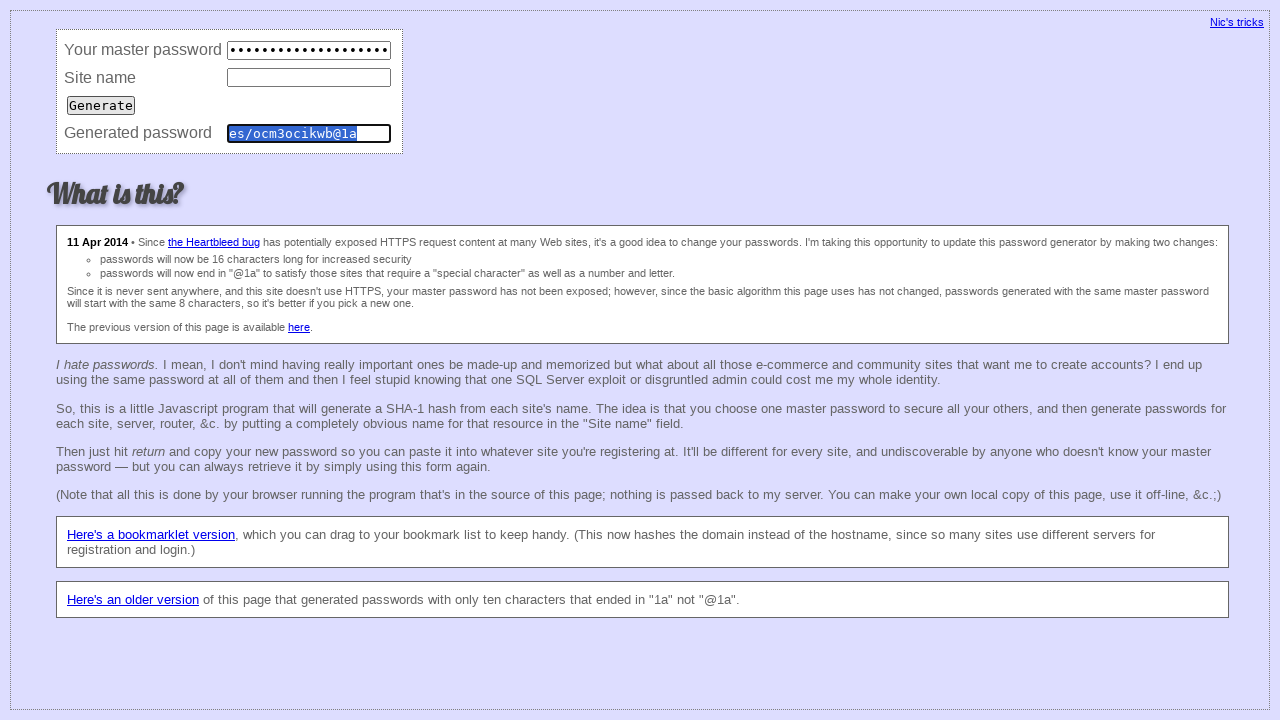

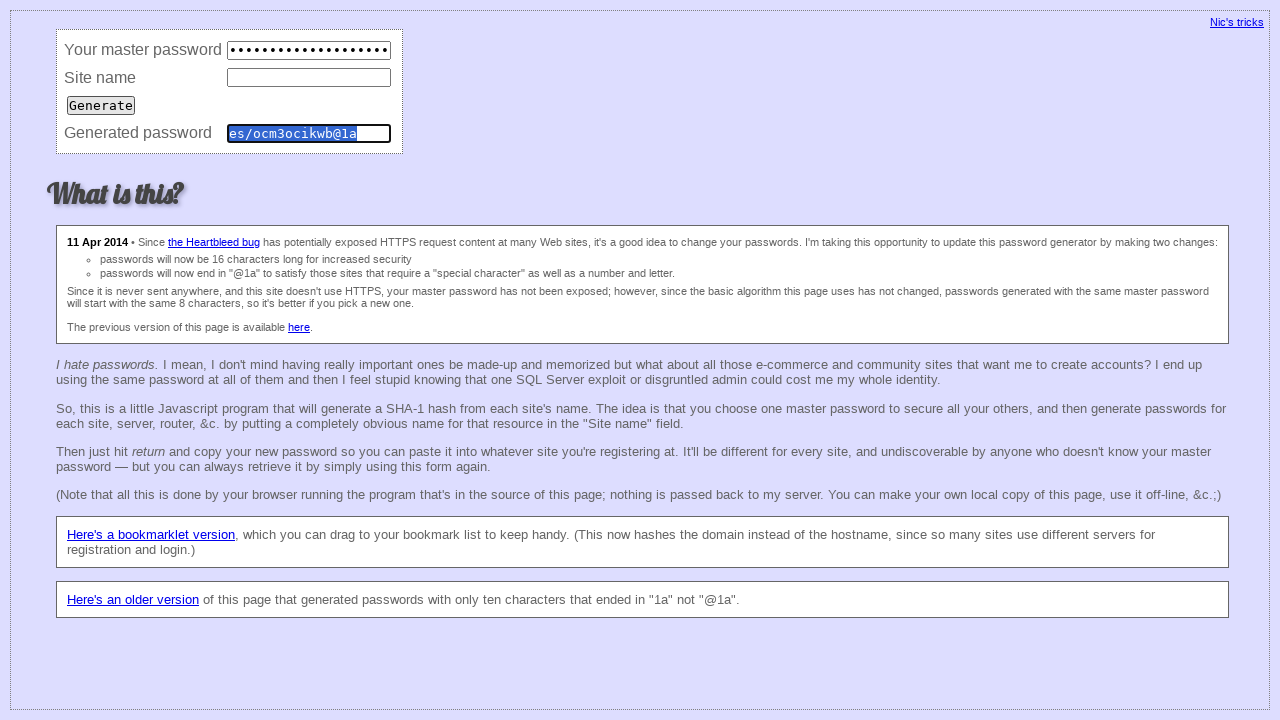